Tests clearing completed todos functionality by marking some as complete and clearing them

Starting URL: https://todomvc.com/examples/react/dist/

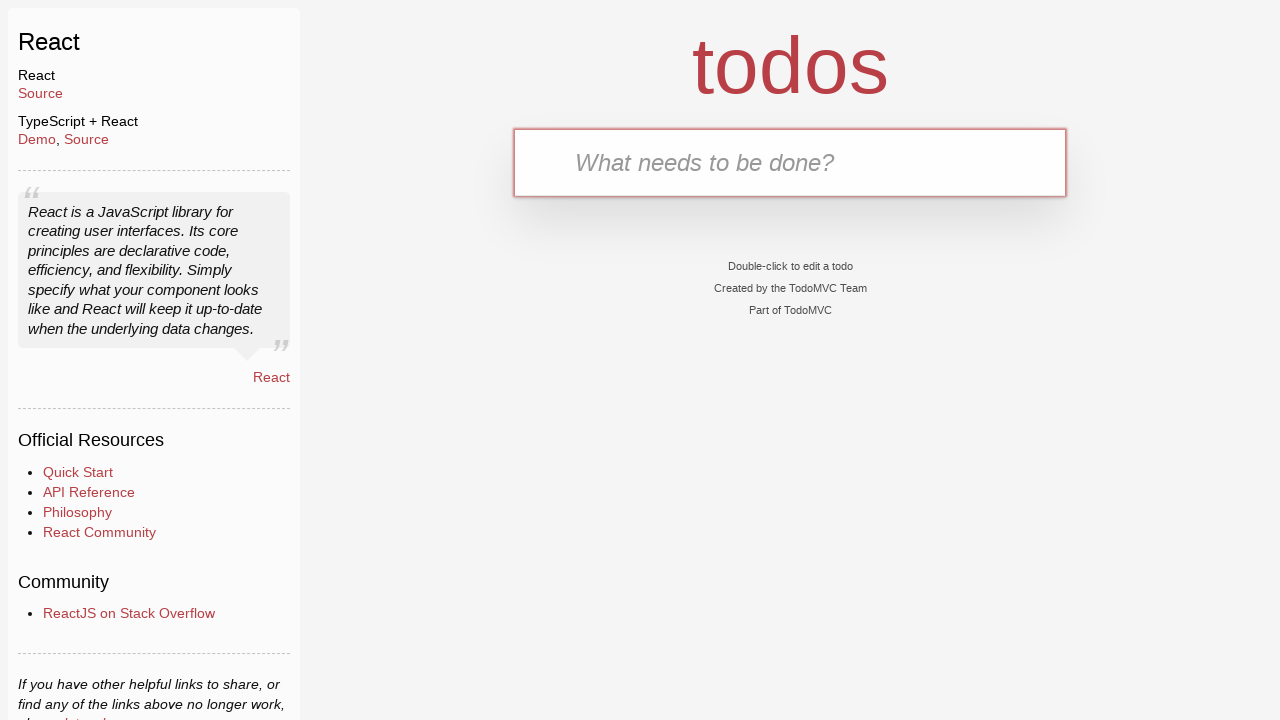

Filled new todo input with 'AC5_Tech Challenge Task 3' on .new-todo
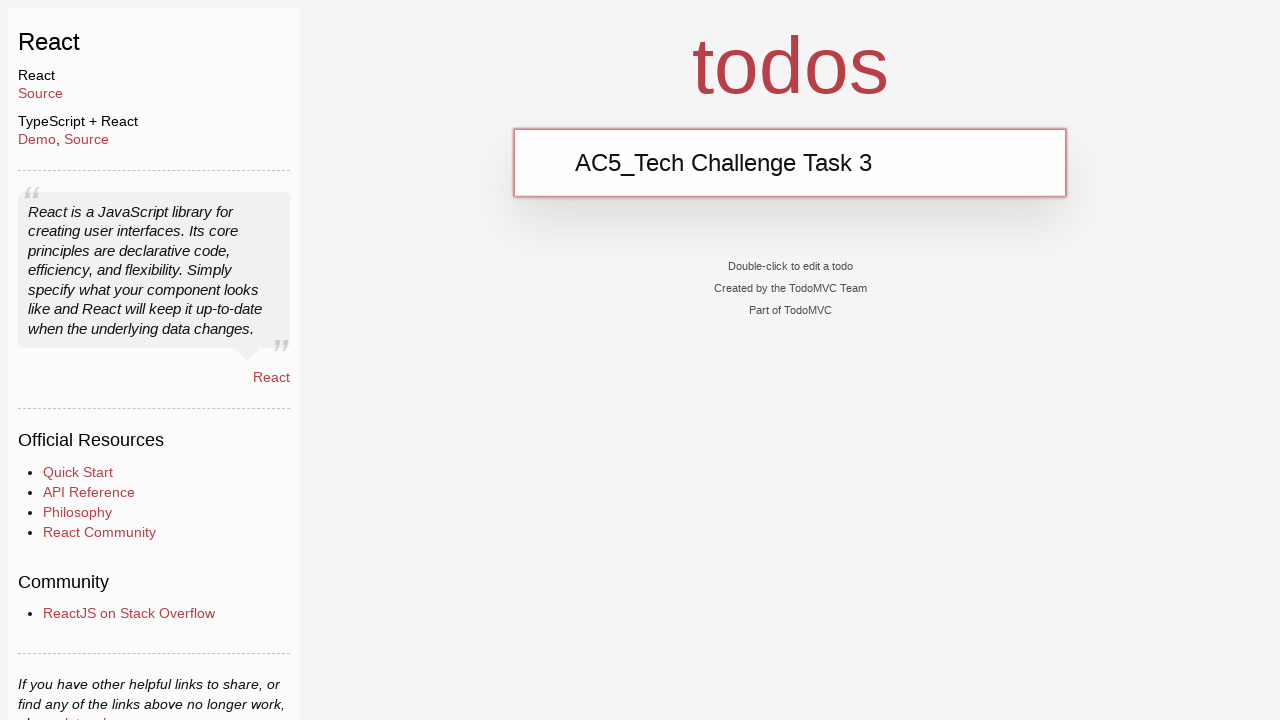

Pressed Enter to add first todo item on .new-todo
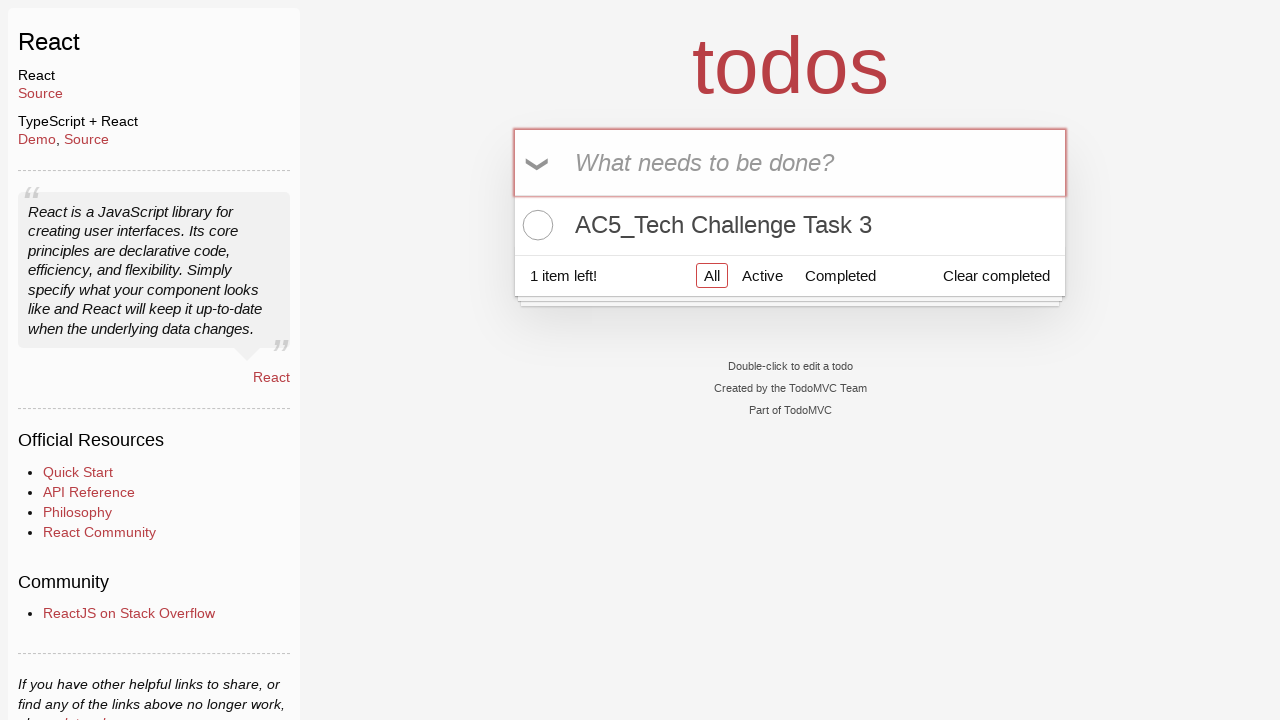

Filled new todo input with 'AC5_Tech Challenge Task 4' on .new-todo
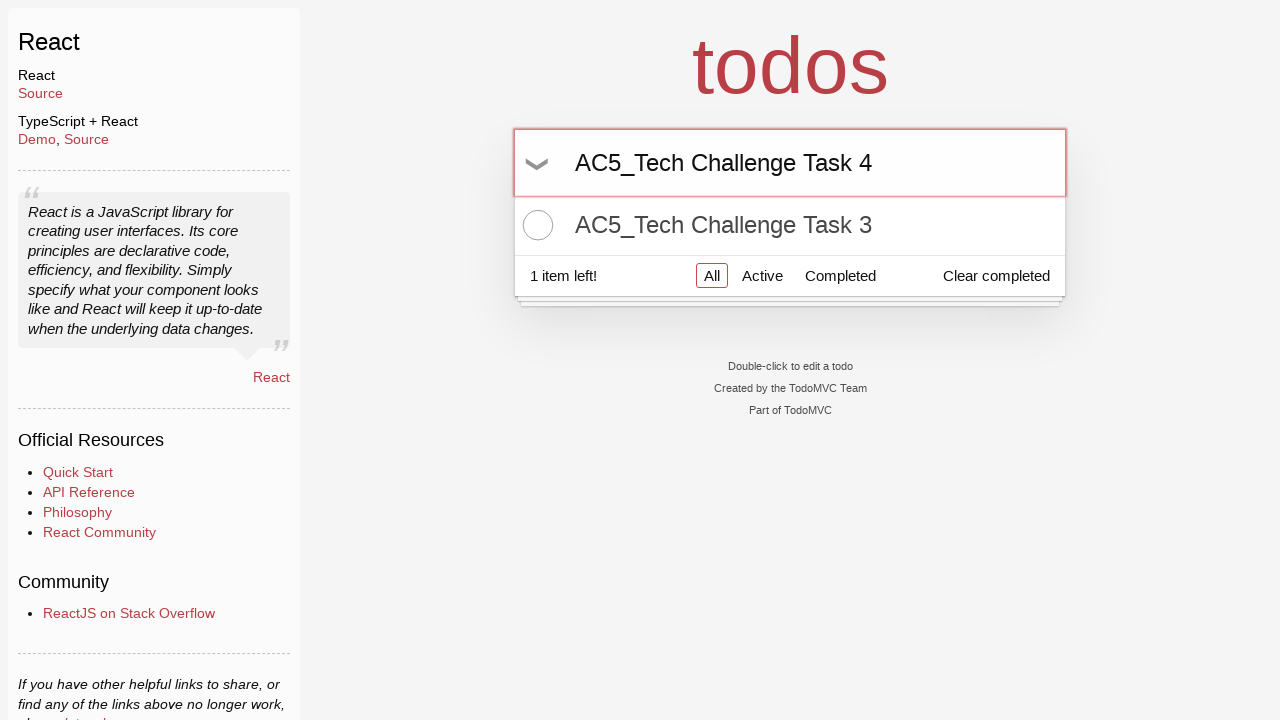

Pressed Enter to add second todo item on .new-todo
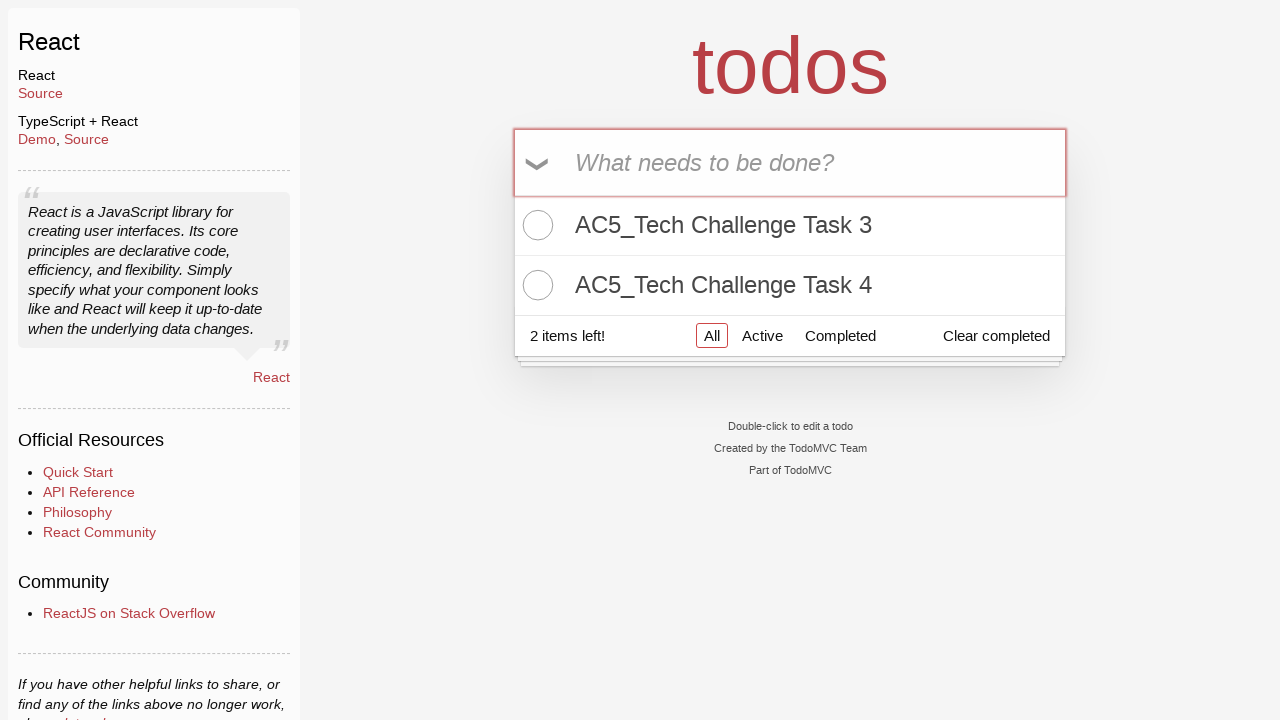

Marked first todo as completed at (535, 225) on .todo-list li:first-child .toggle
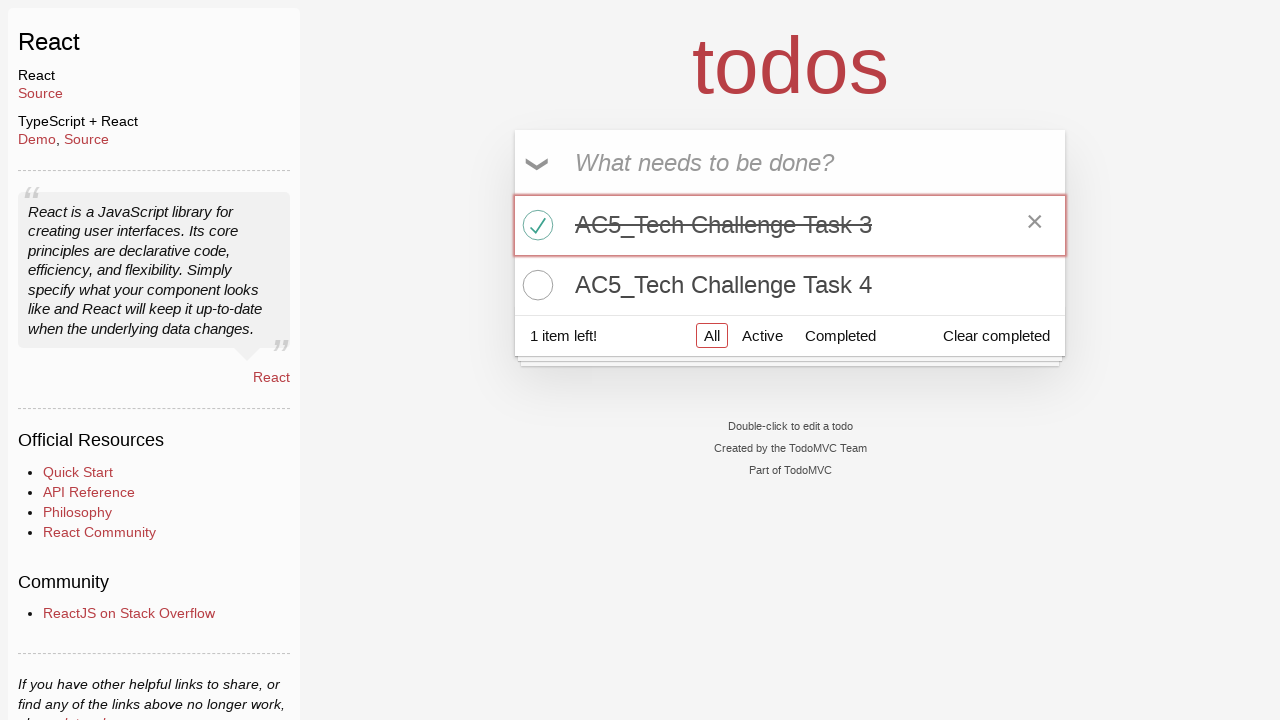

Clicked 'Clear completed' button to remove completed todos at (996, 335) on .clear-completed
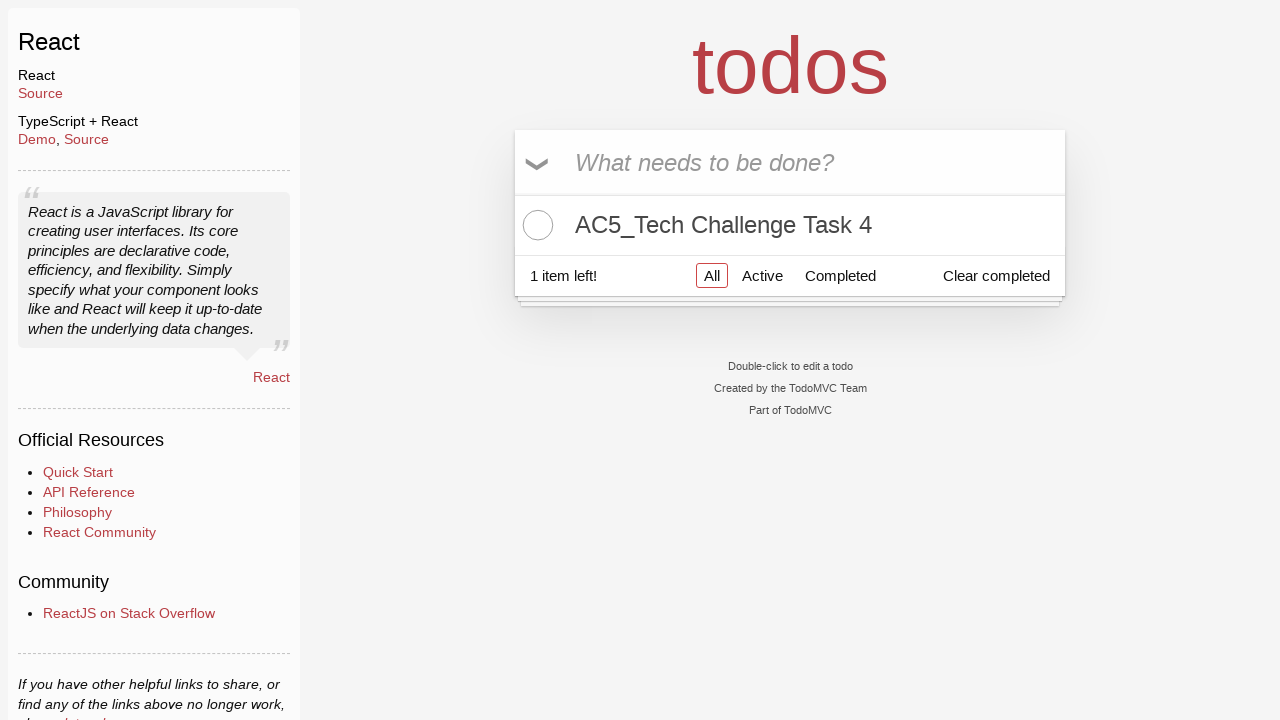

Todo count updated after clearing completed items
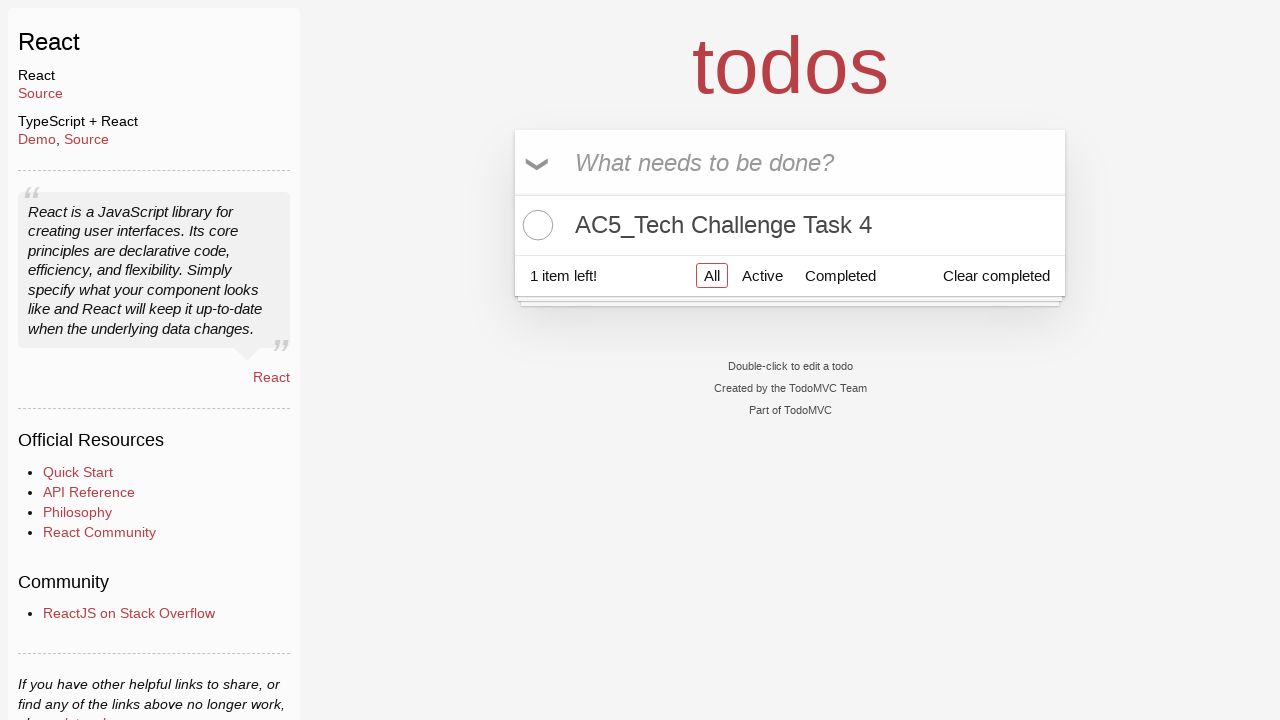

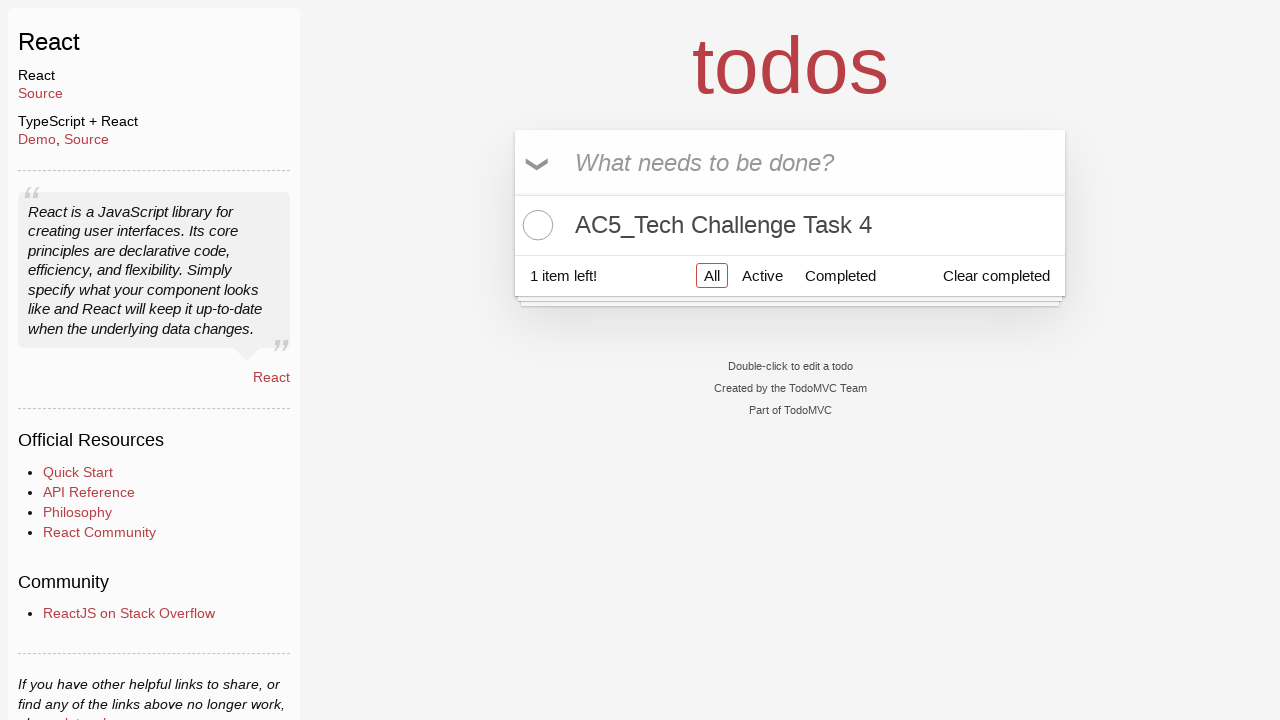